Tests the add/remove elements functionality by clicking the "Add Element" button to create a delete button, verifying it appears, then clicking the delete button and verifying it disappears.

Starting URL: https://practice.cydeo.com/add_remove_elements/

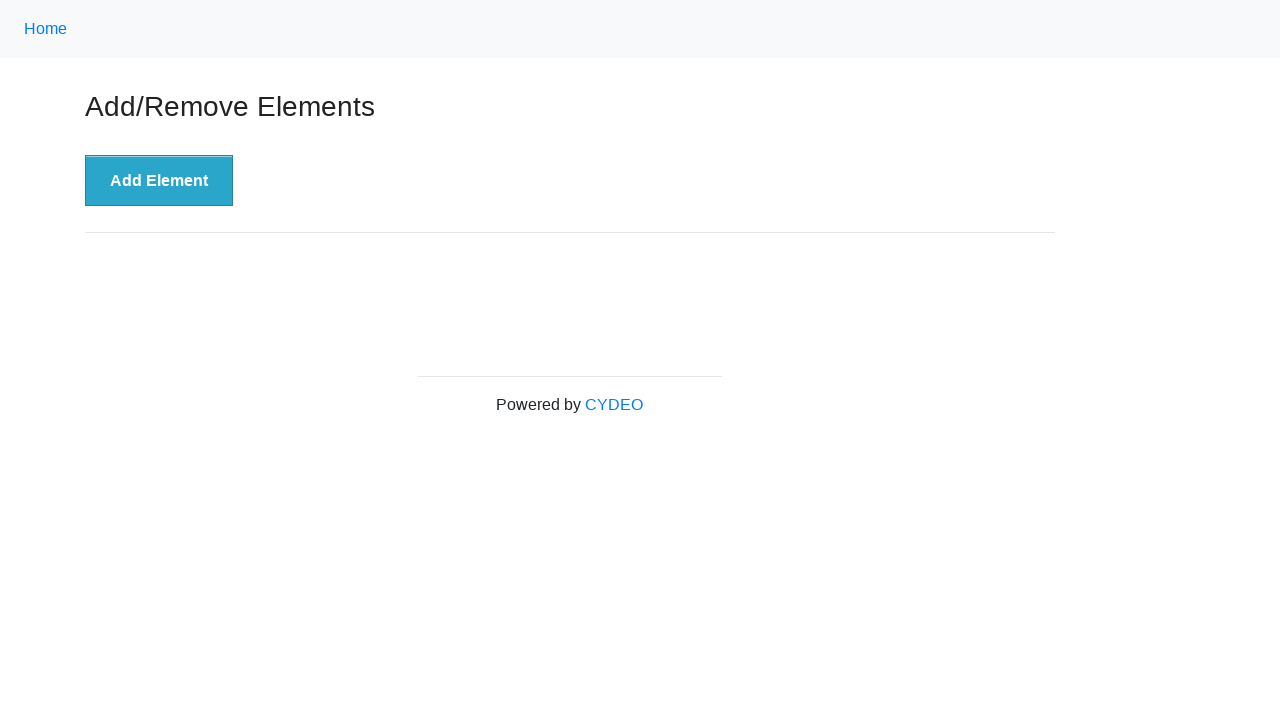

Navigated to add/remove elements practice page
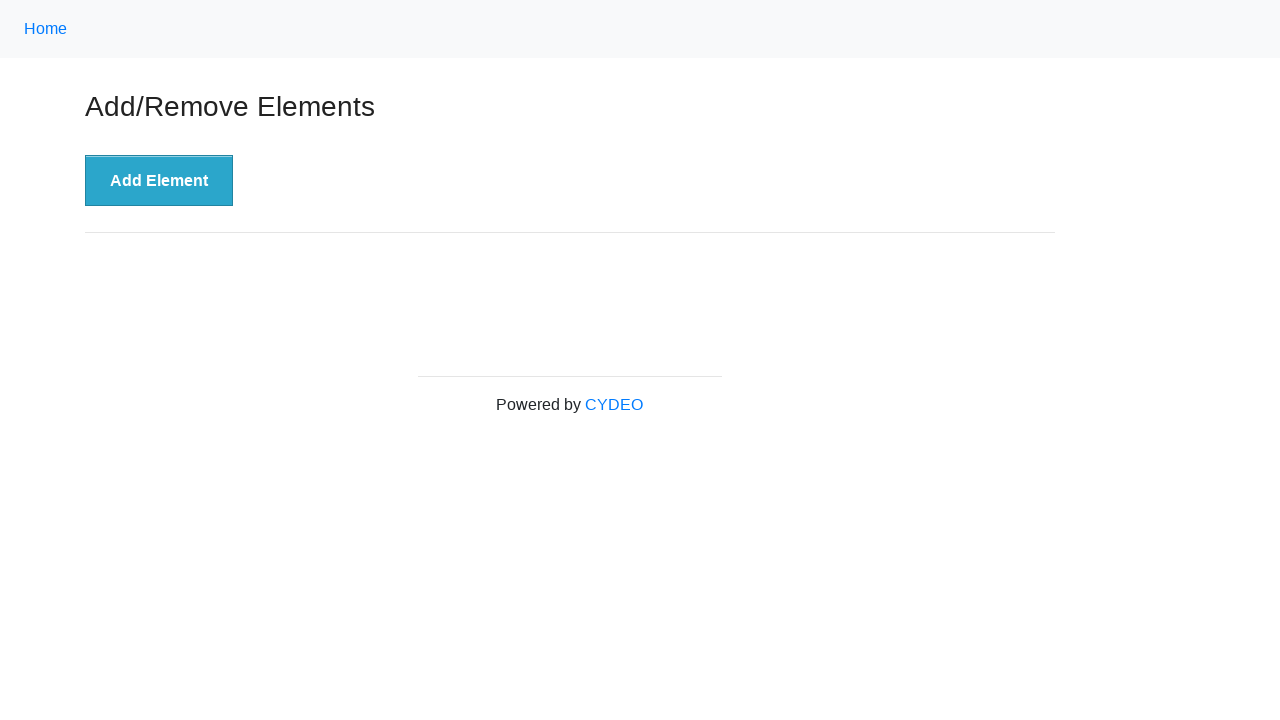

Clicked 'Add Element' button to create a delete button at (159, 181) on xpath=//button[text()='Add Element']
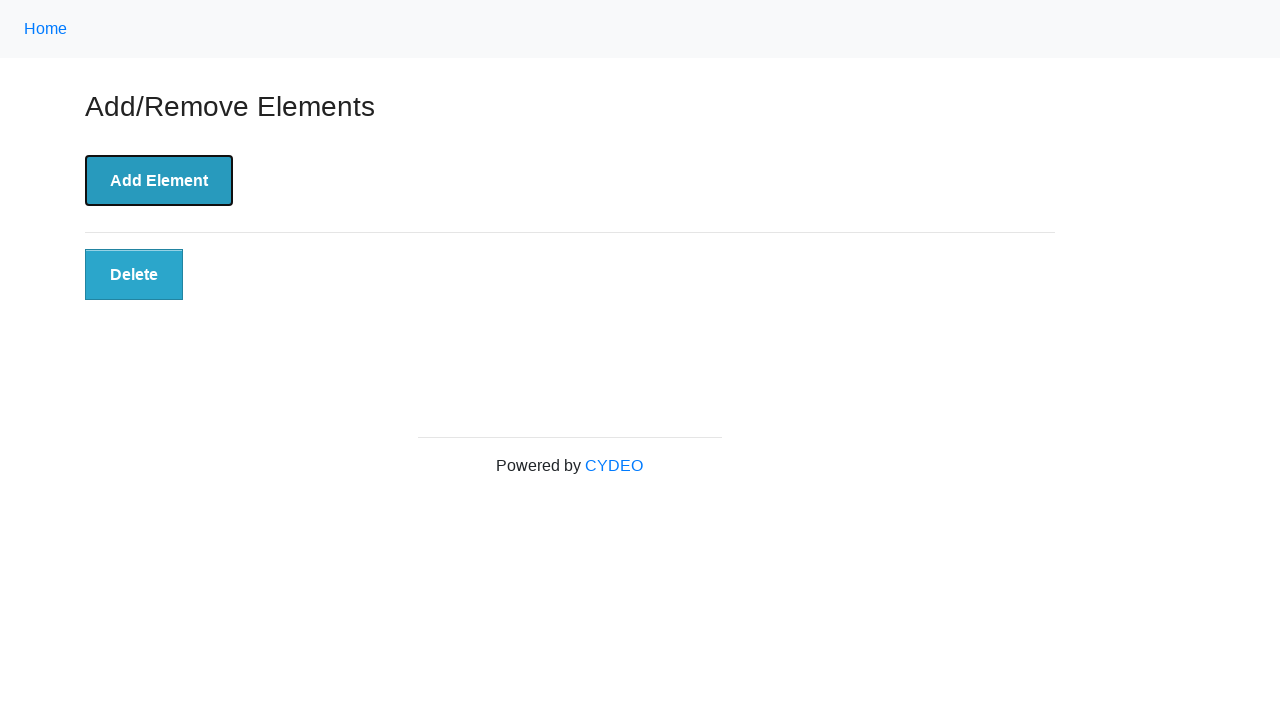

Verified that the 'Delete' button appears after adding element
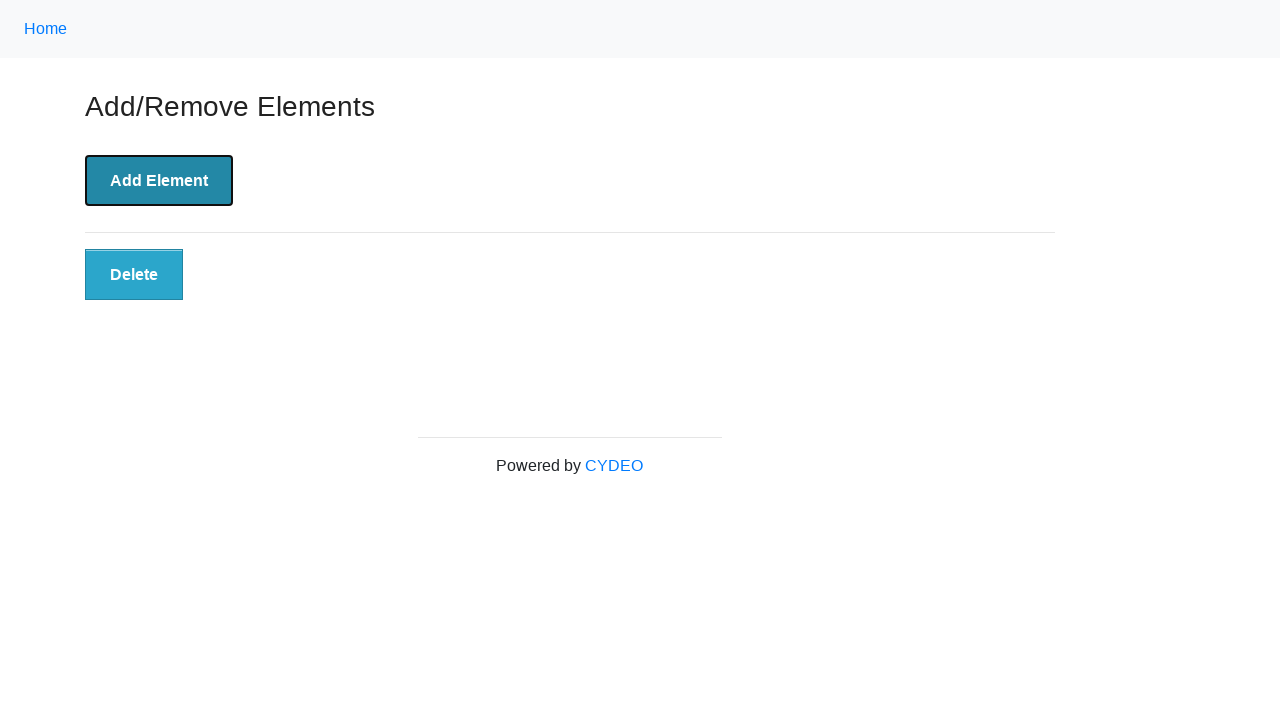

Clicked the 'Delete' button to remove the element at (134, 275) on button.added-manually
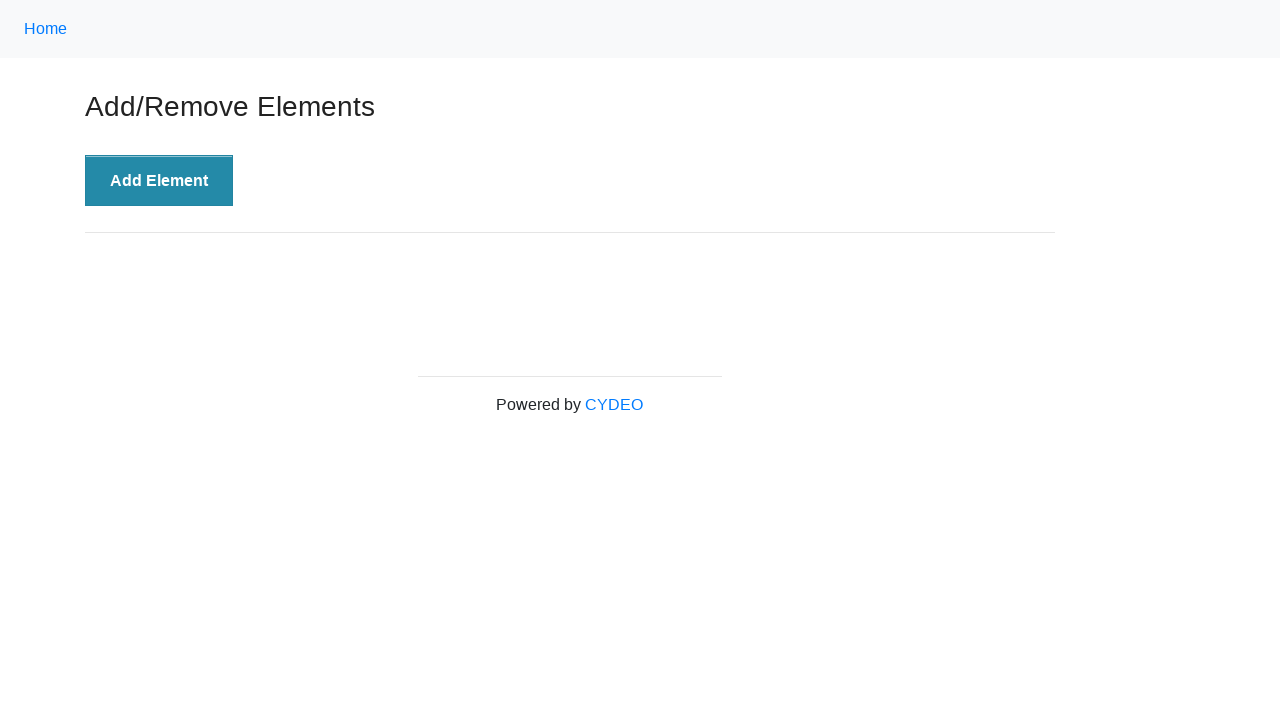

Verified that the 'Delete' button disappears after clicking it
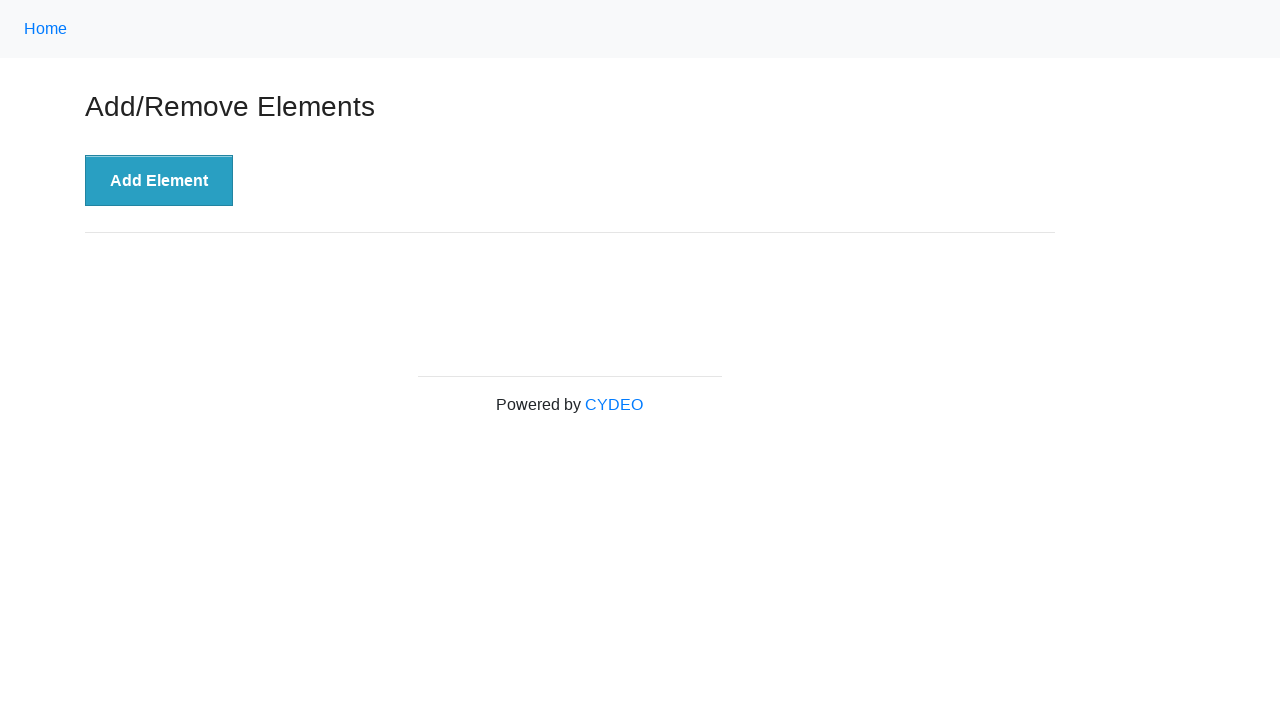

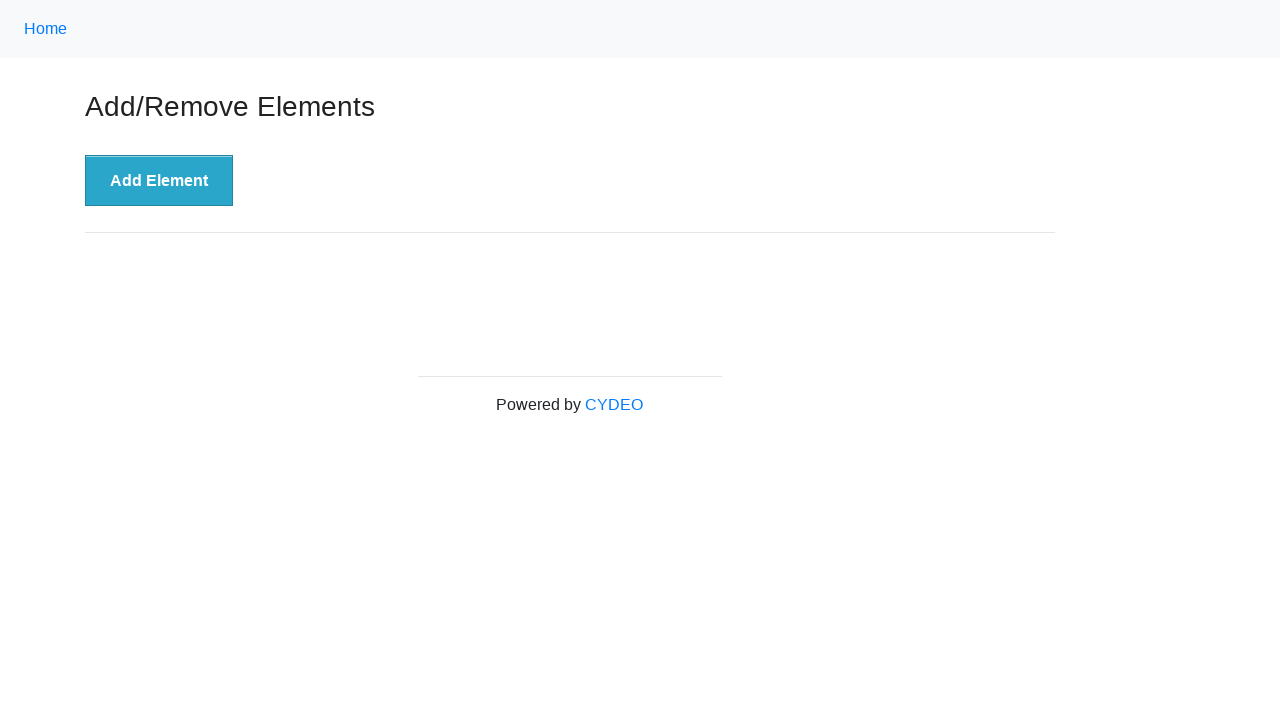